Tests the second checkbox by verifying it is initially checked, clicking it to disable it, and verifying it becomes unchecked.

Starting URL: https://the-internet.herokuapp.com/checkboxes

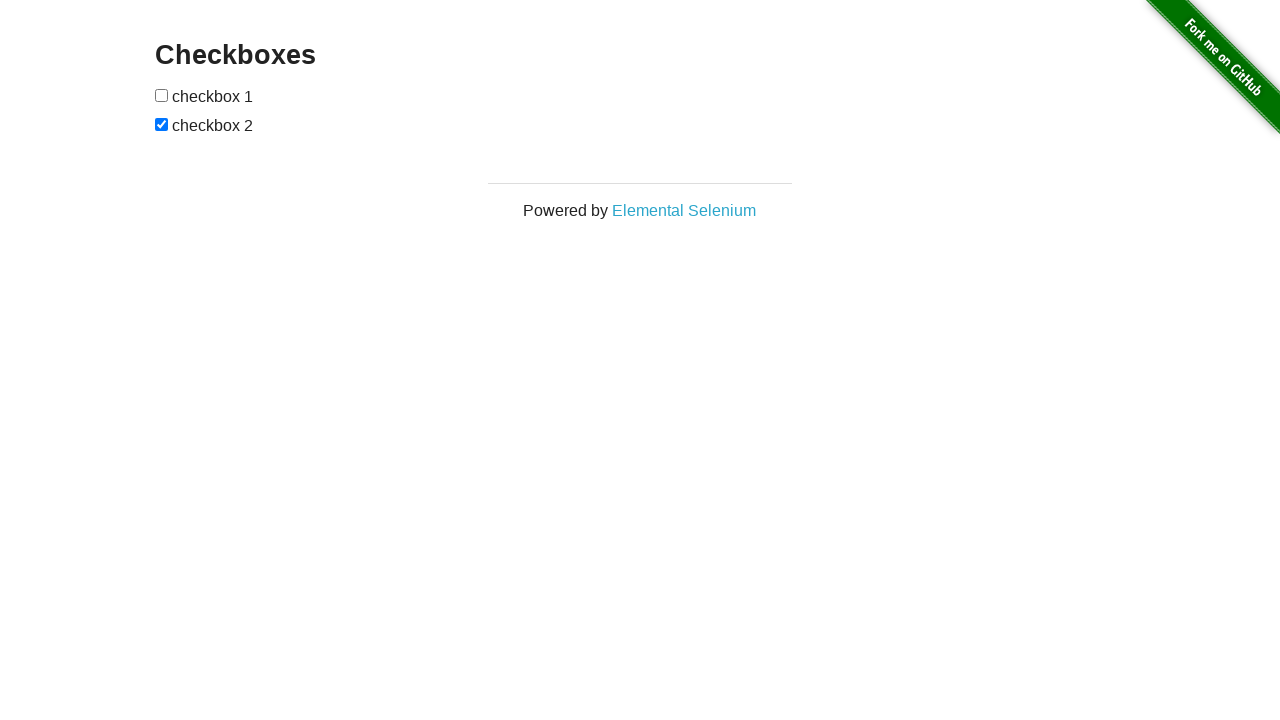

Located the second checkbox element
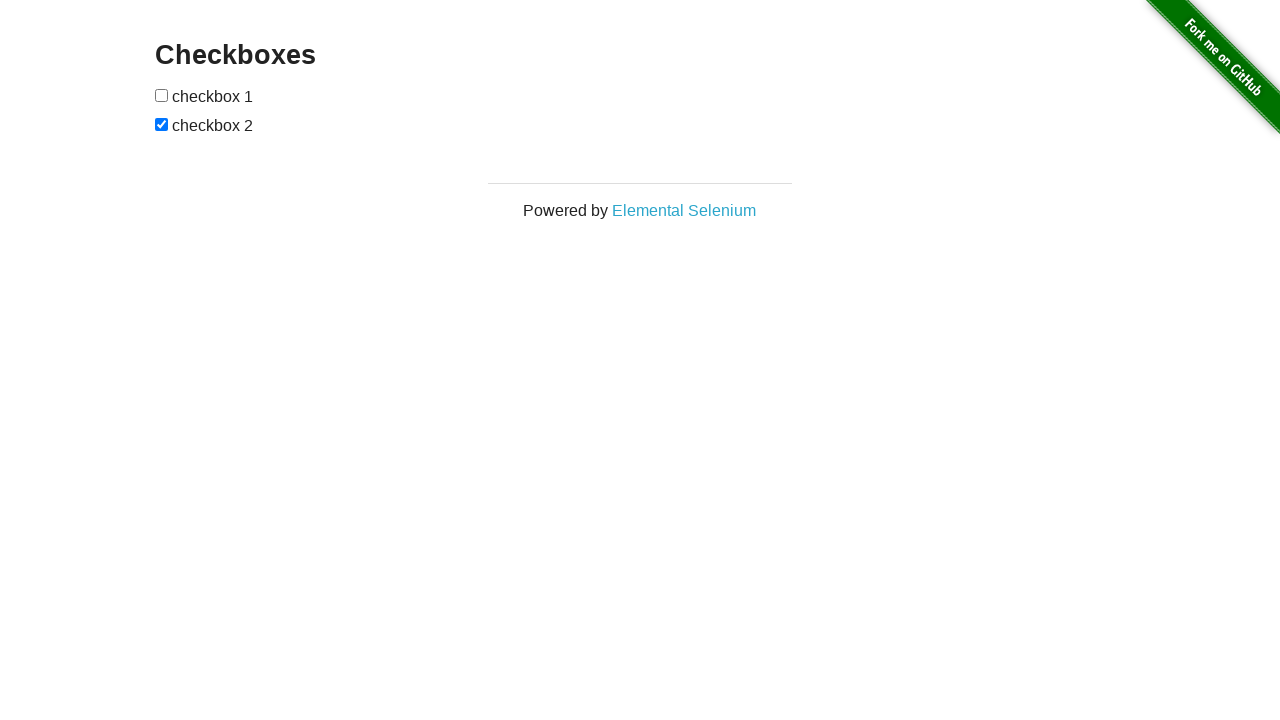

Verified second checkbox is initially checked
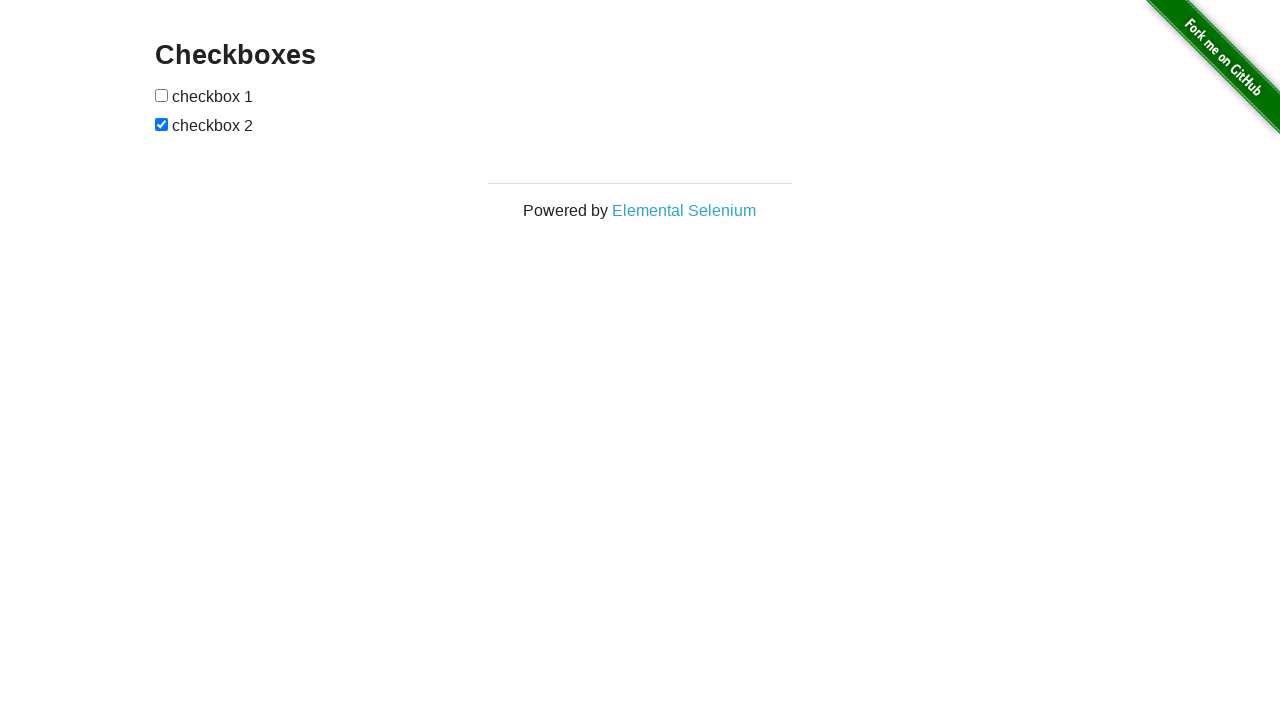

Clicked the second checkbox to disable it at (162, 124) on xpath=//input[2]
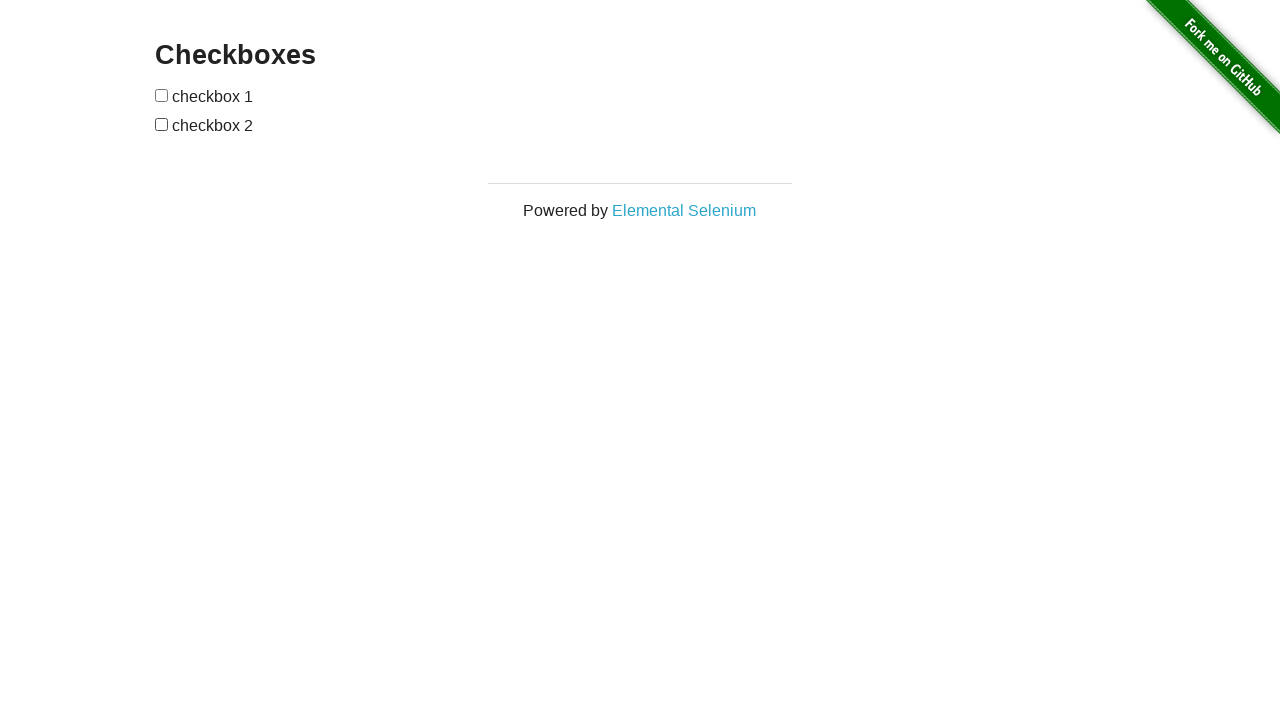

Verified second checkbox is now unchecked
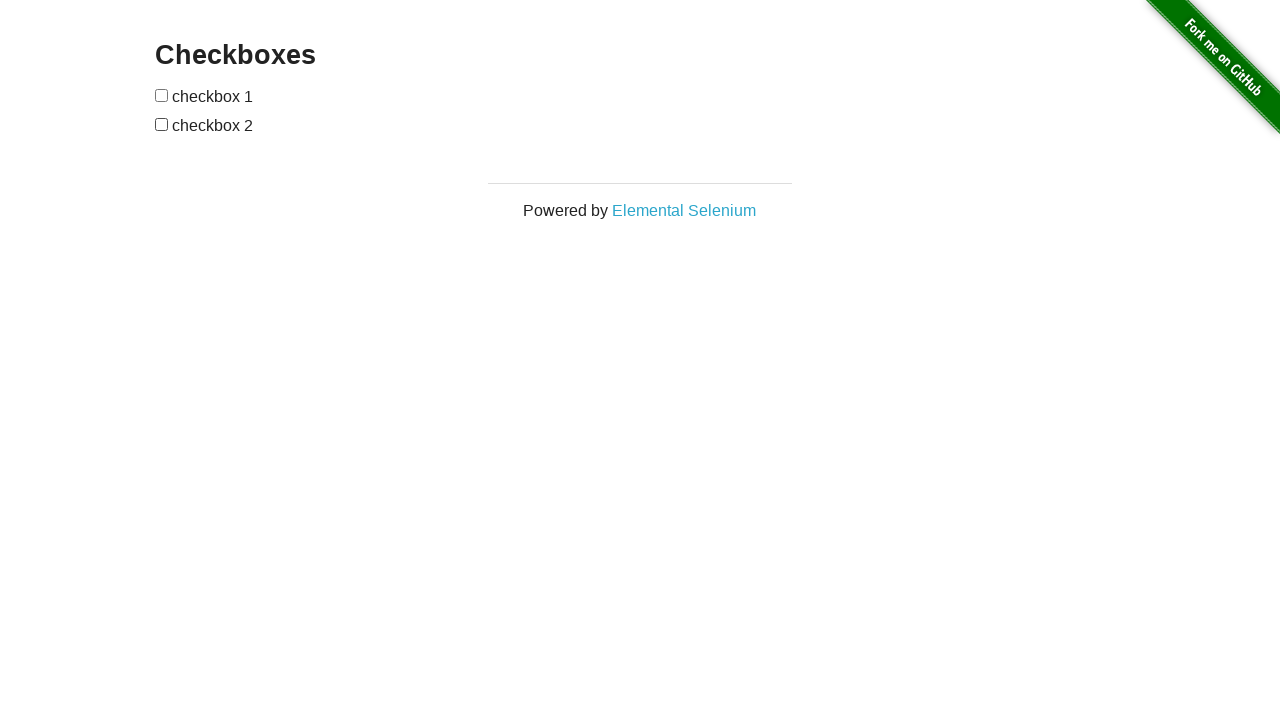

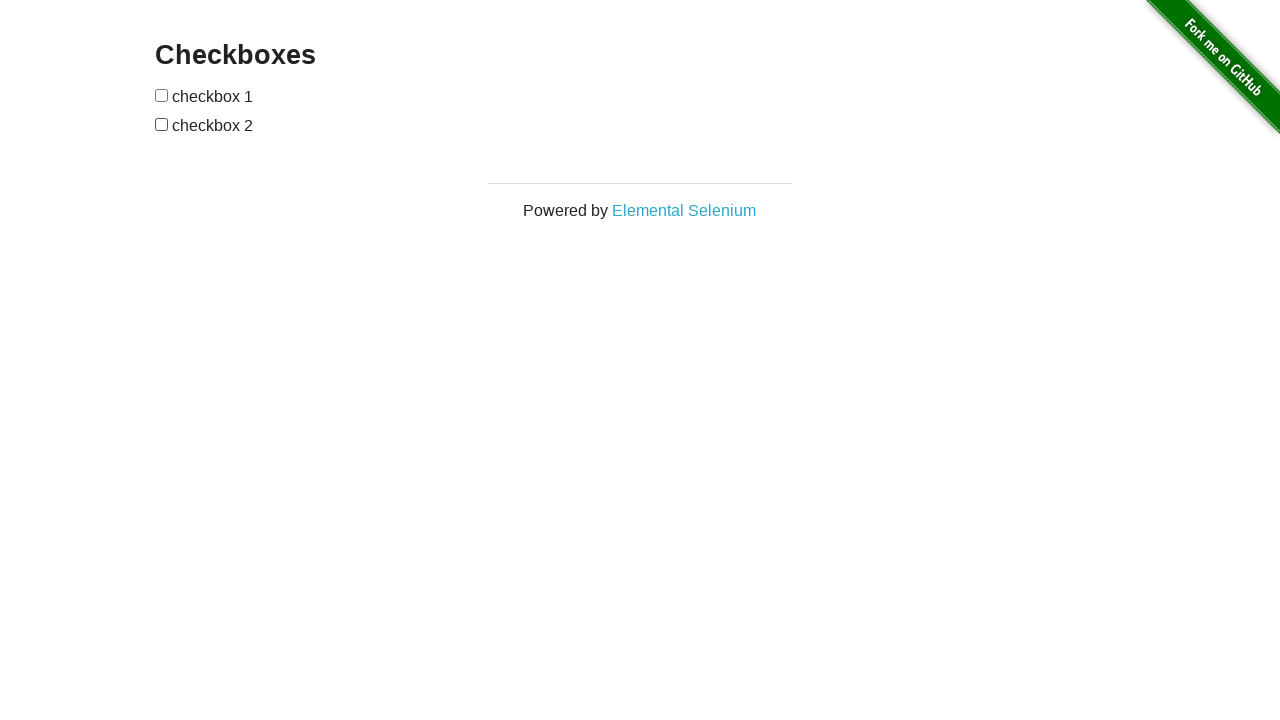